Tests drag and drop functionality by dragging an element and dropping it onto a target droppable area on the jQuery UI demo page

Starting URL: https://jqueryui.com/droppable/

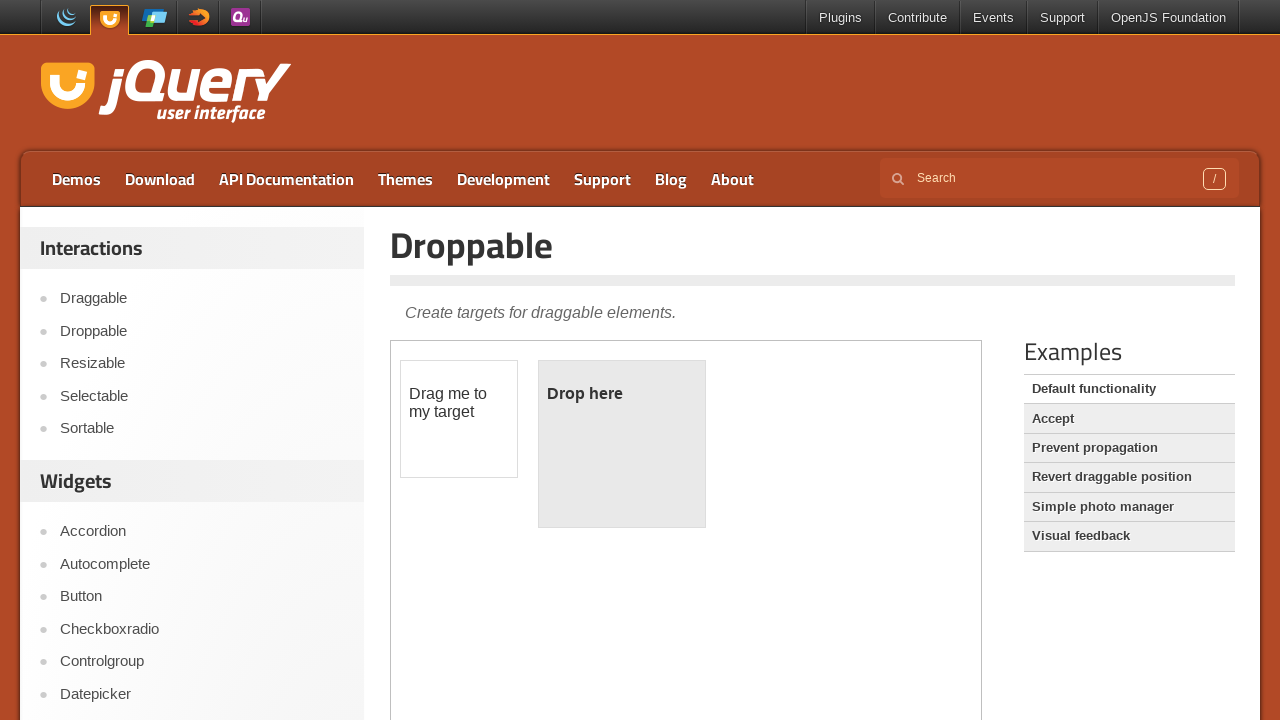

Located iframe containing drag and drop elements
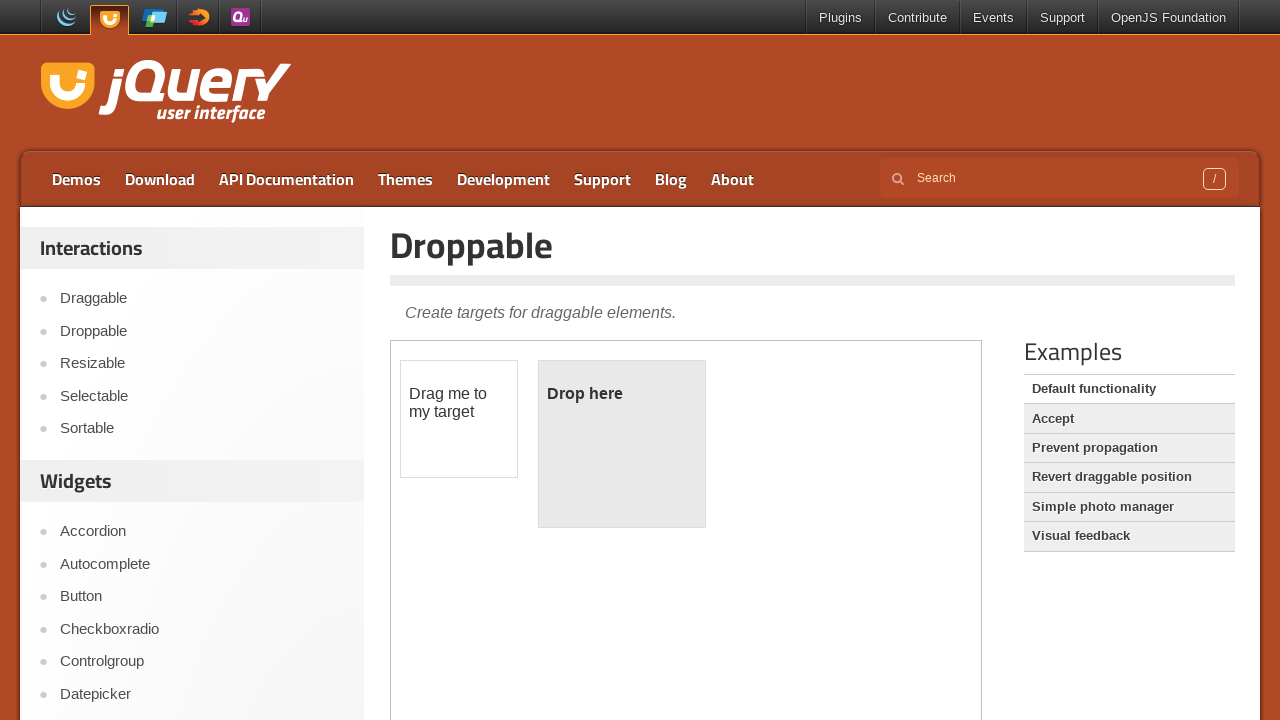

Draggable element (#draggable) is now visible
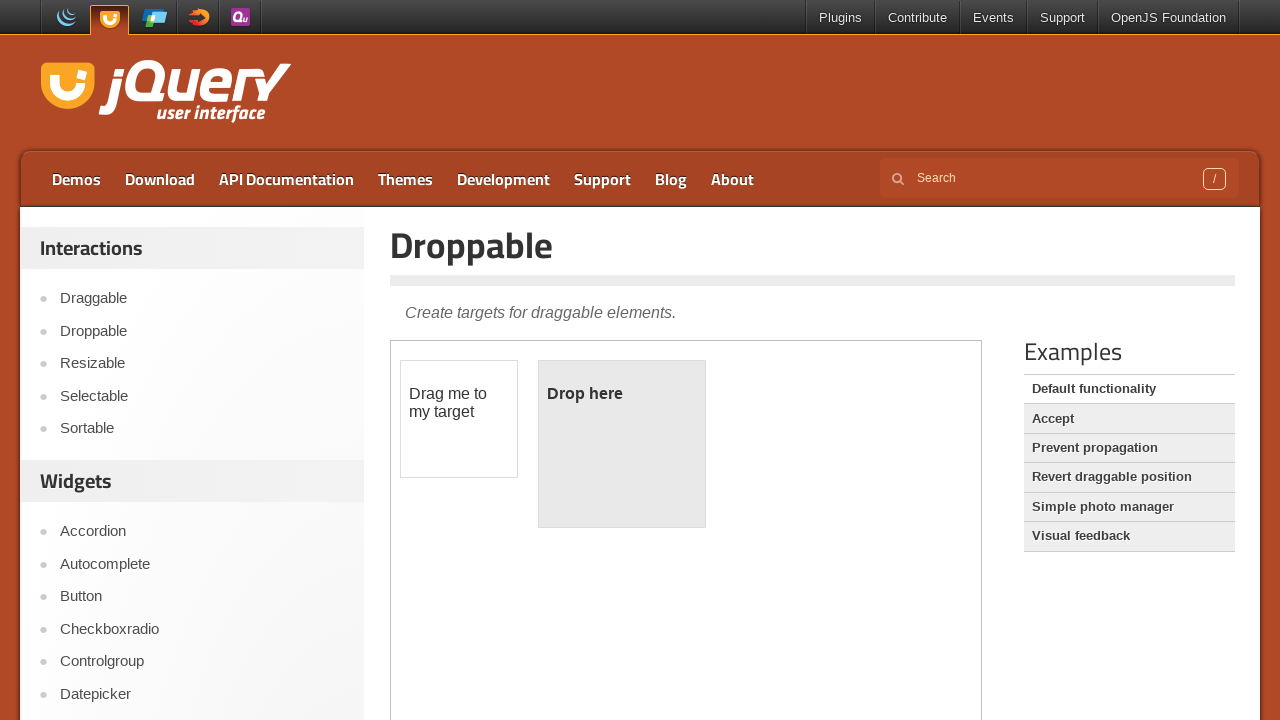

Droppable element (#droppable) is now visible
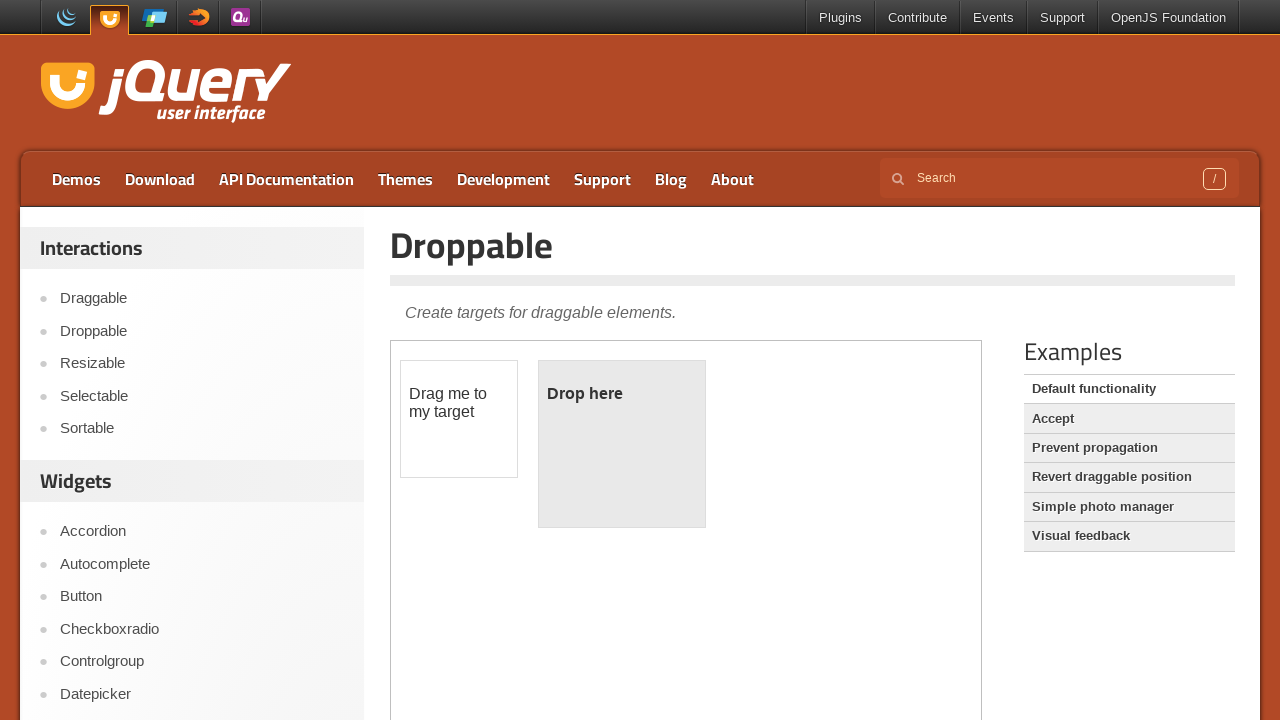

Retrieved draggable element locator
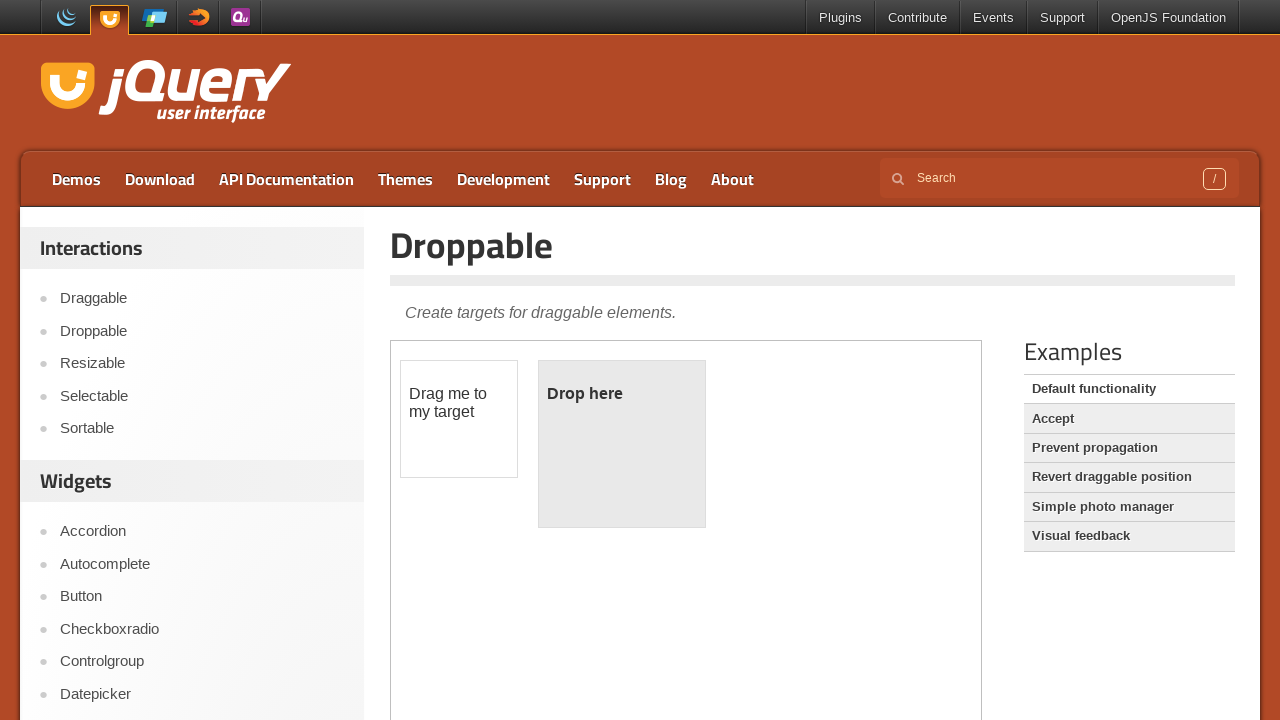

Retrieved droppable element locator
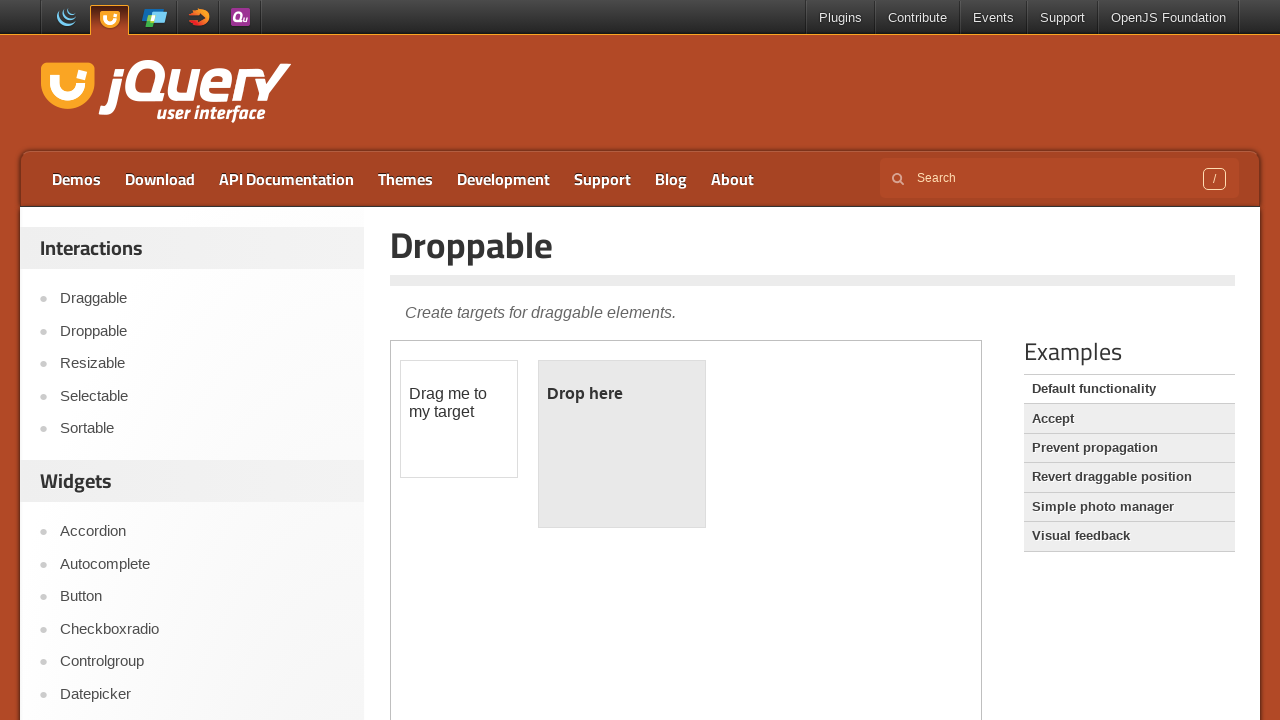

Dragged element from #draggable to #droppable target at (622, 444)
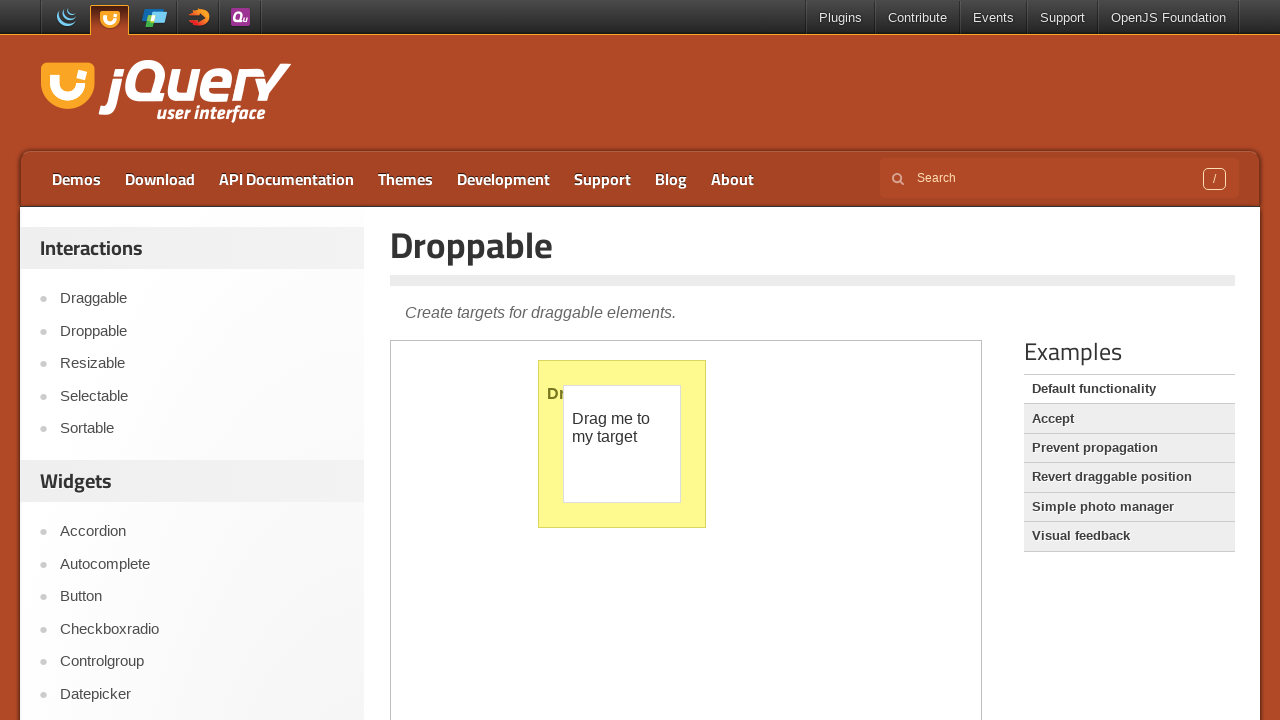

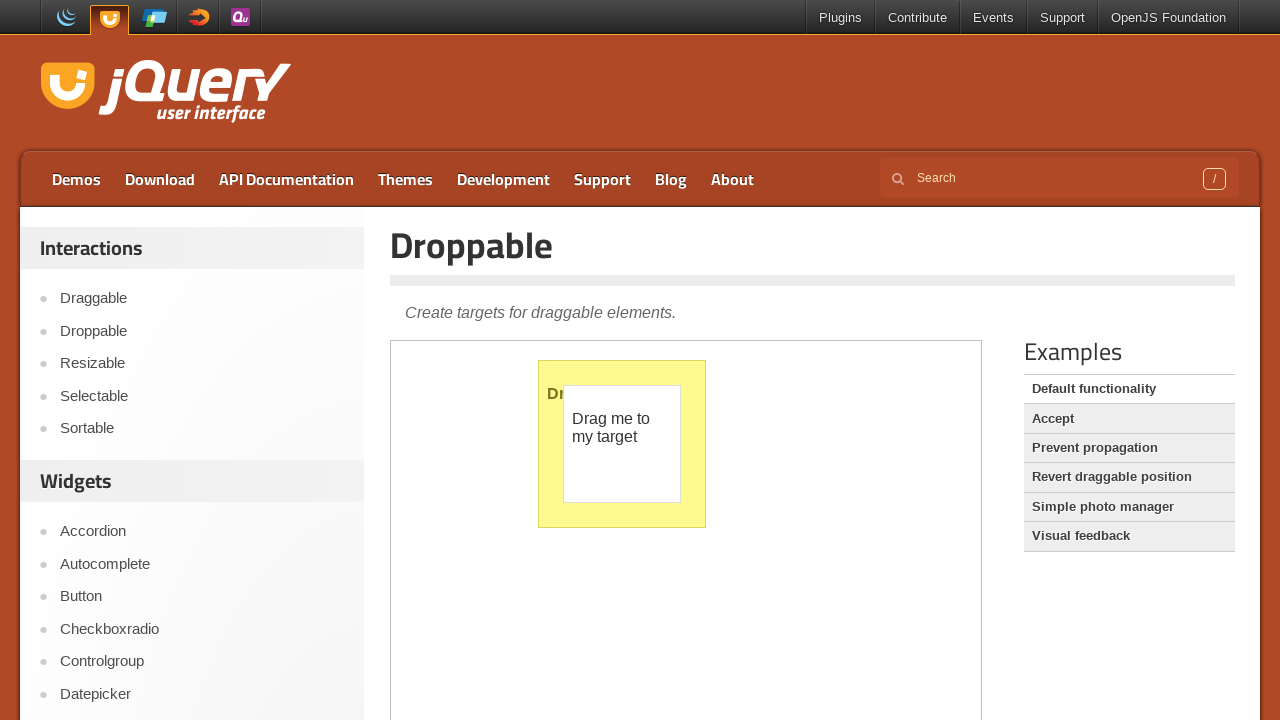